Navigates to the Playwright documentation site, verifies the page title contains "Playwright", checks the "Get Started" link has the correct href attribute, clicks on it, and verifies the URL contains "intro".

Starting URL: http://playwright.dev

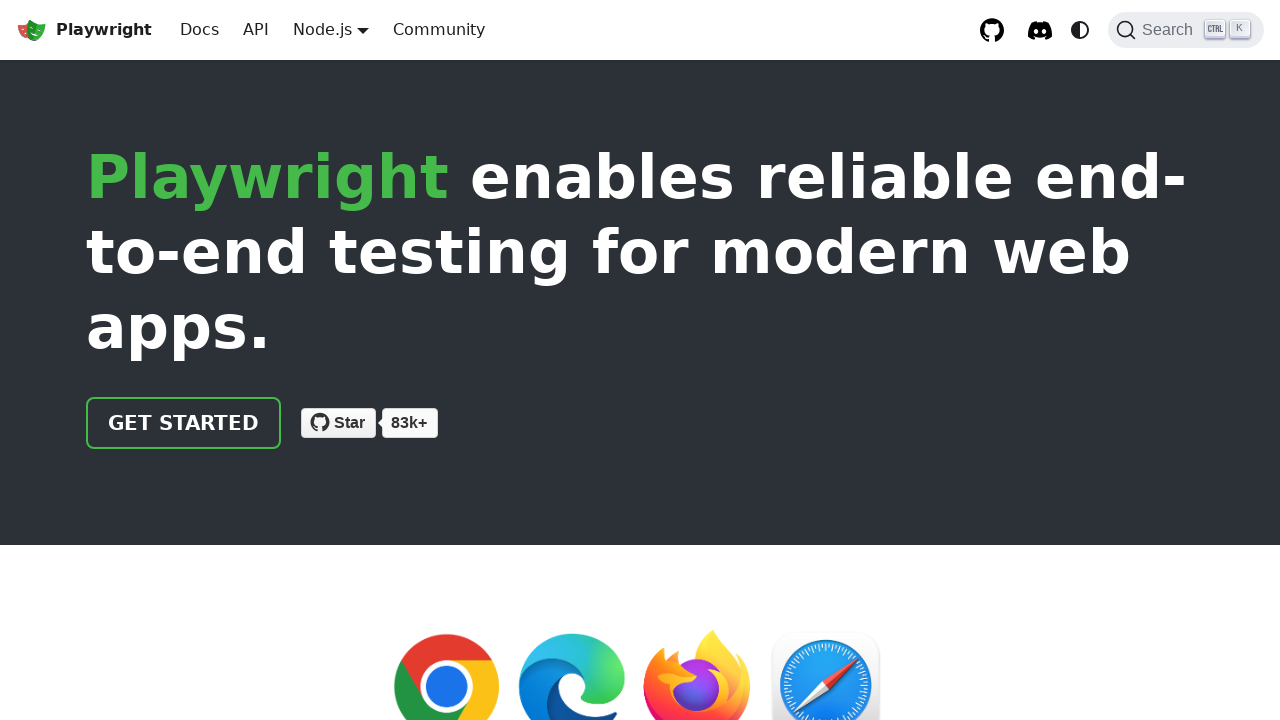

Navigated to http://playwright.dev
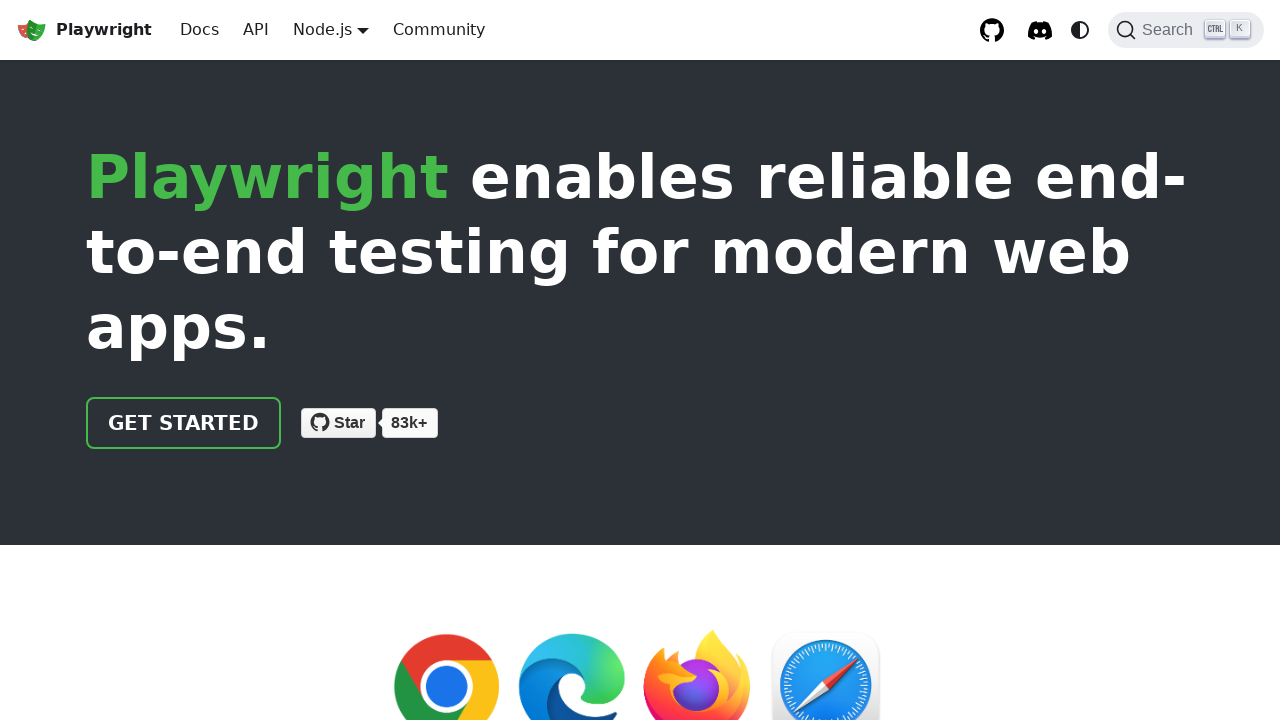

Verified page title contains 'Playwright'
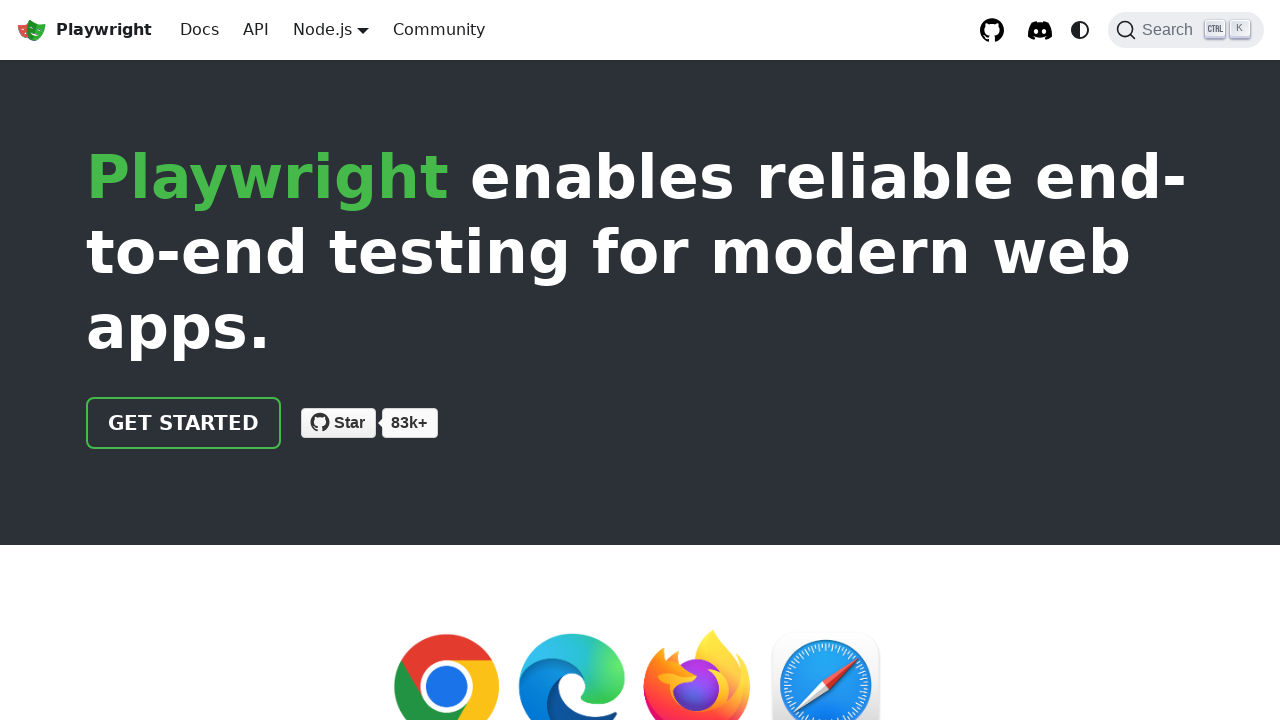

Located 'Get Started' link element
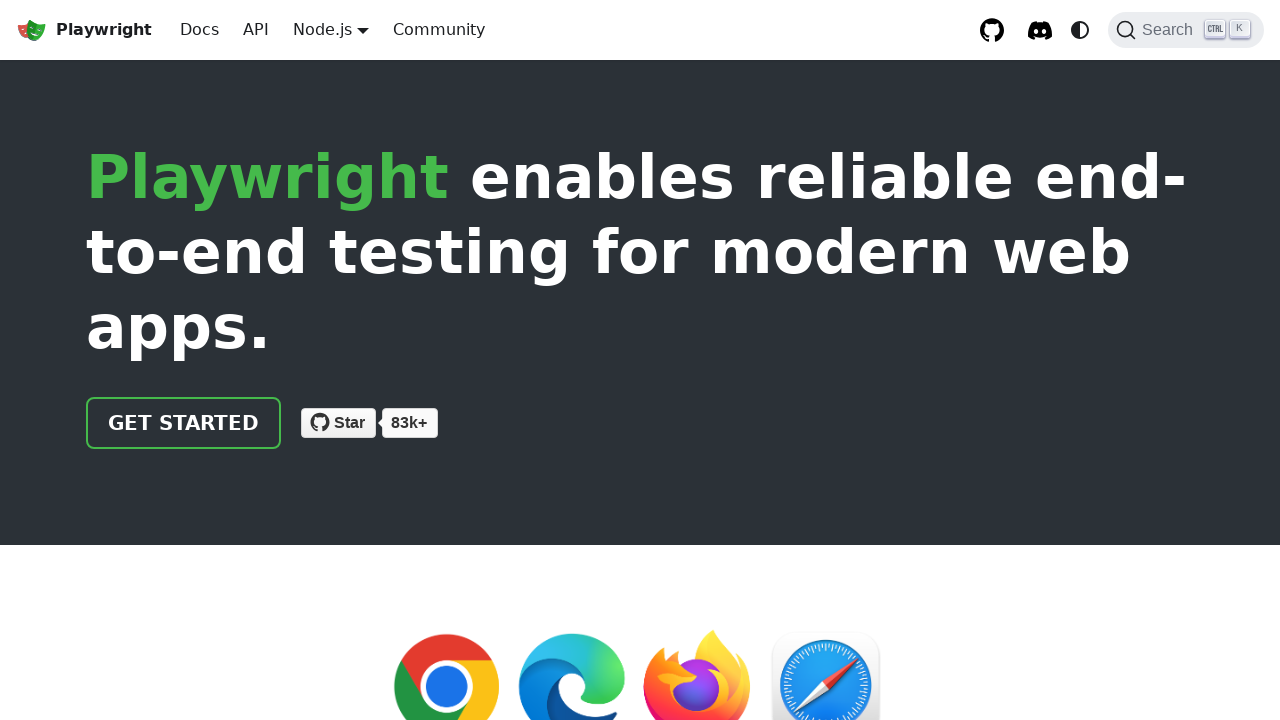

Verified 'Get Started' link href attribute equals '/docs/intro'
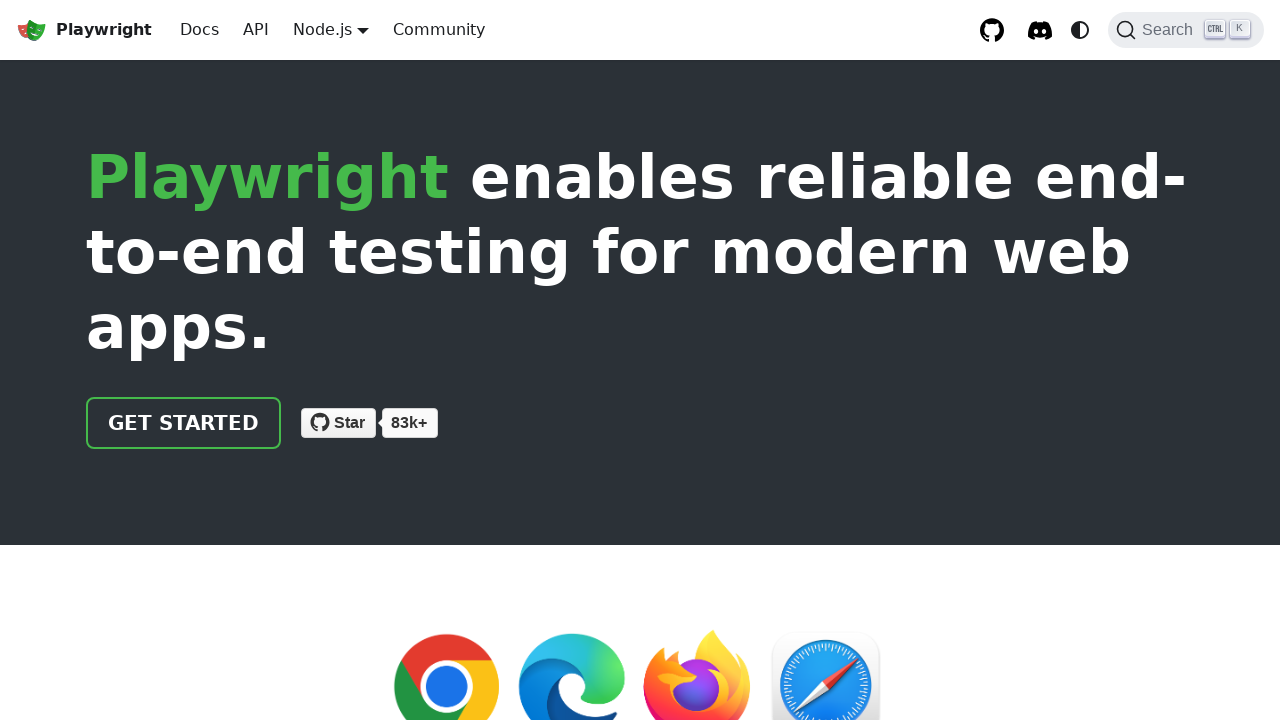

Clicked 'Get Started' link at (184, 423) on internal:role=link[name="Get Started"i]
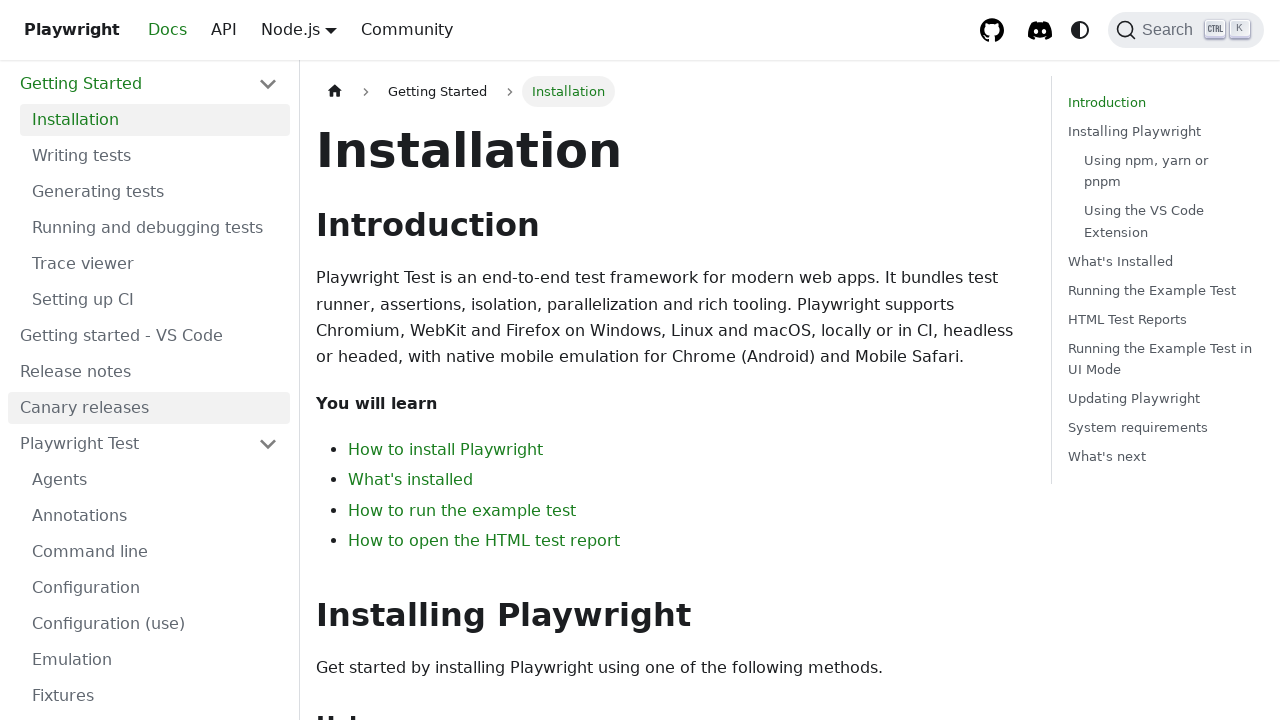

Page navigated and URL contains 'intro'
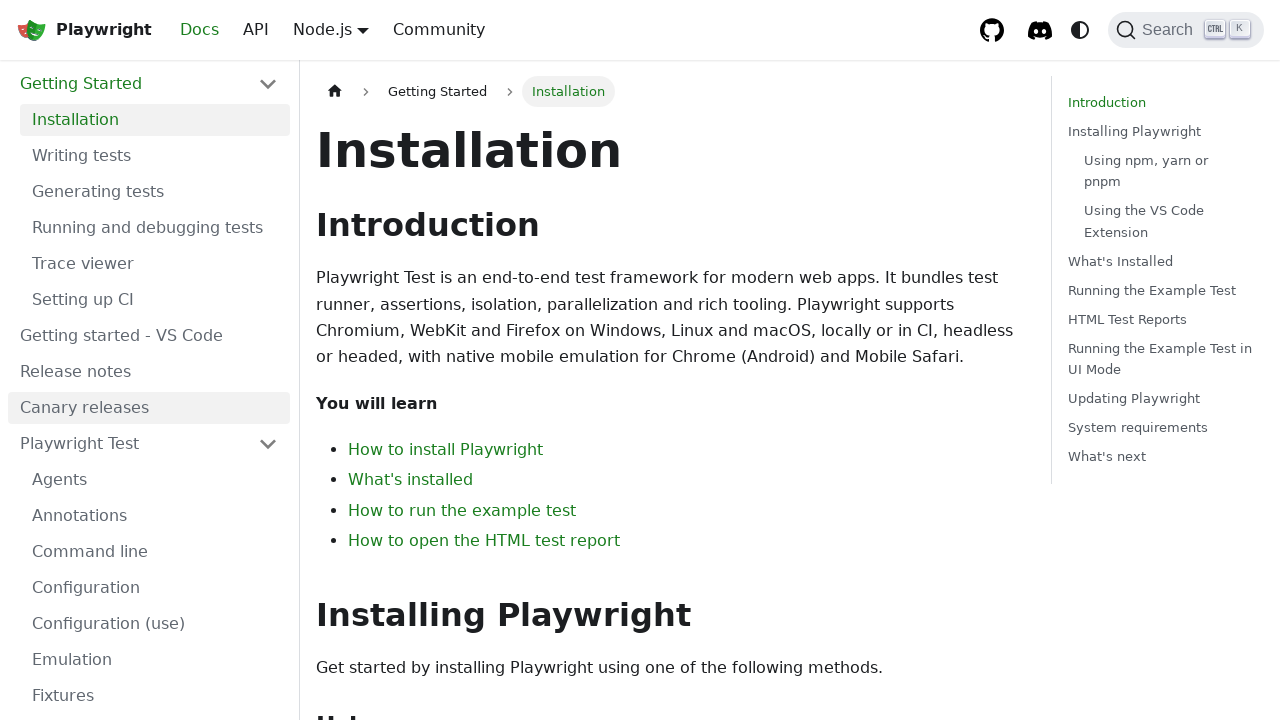

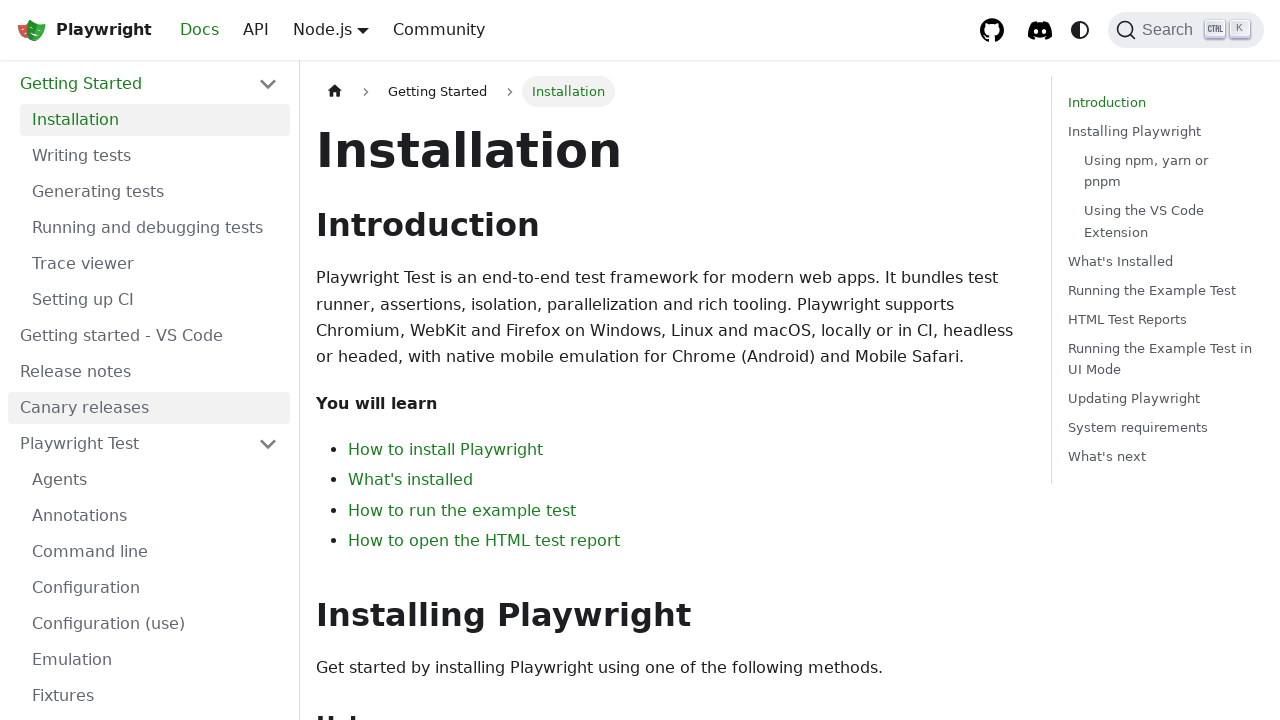